Navigates to ICICI Direct sector overview page and verifies that the sector data table is loaded and contains rows with financial data.

Starting URL: https://www.icicidirect.com/equity/sector-overview

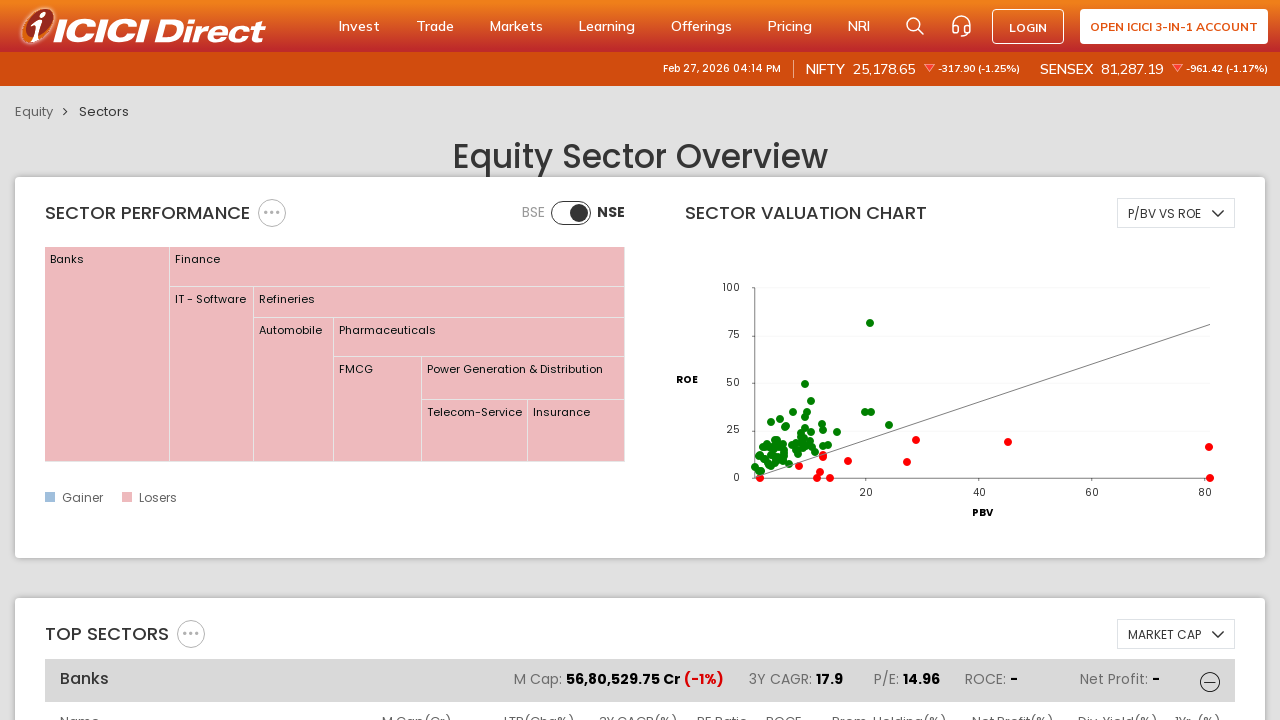

Navigated to ICICI Direct sector overview page
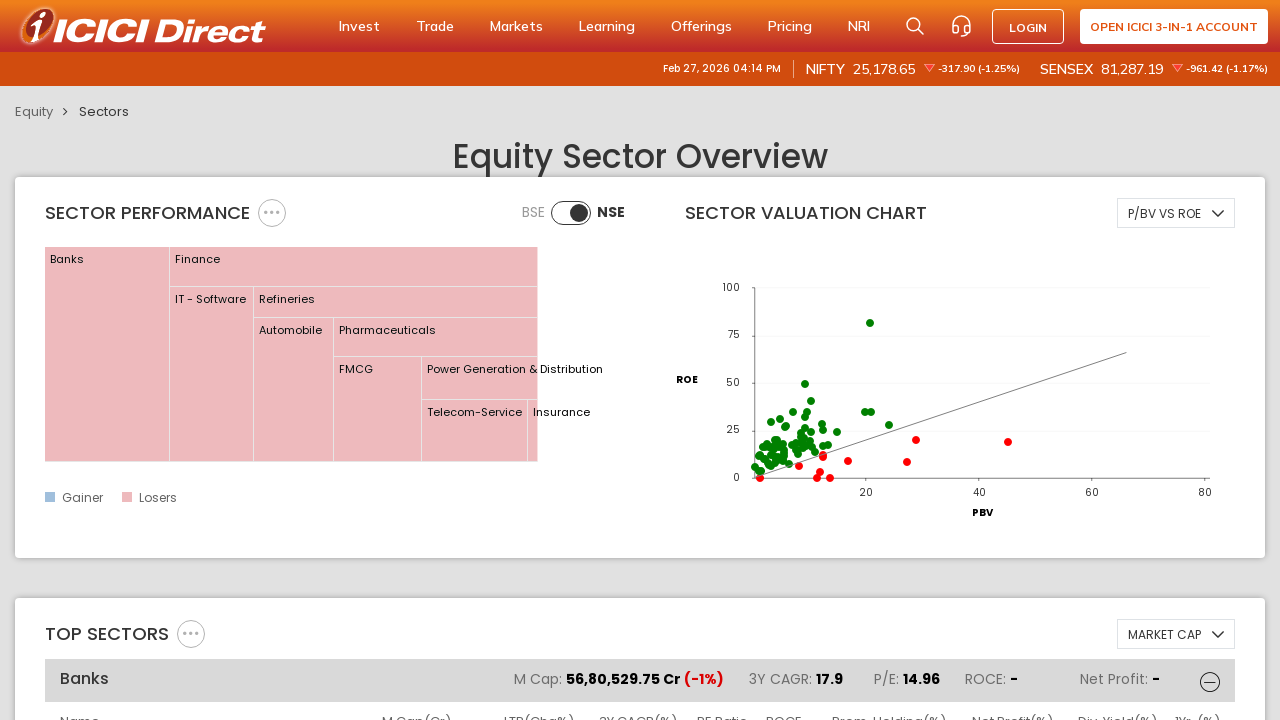

Sector data table loaded successfully
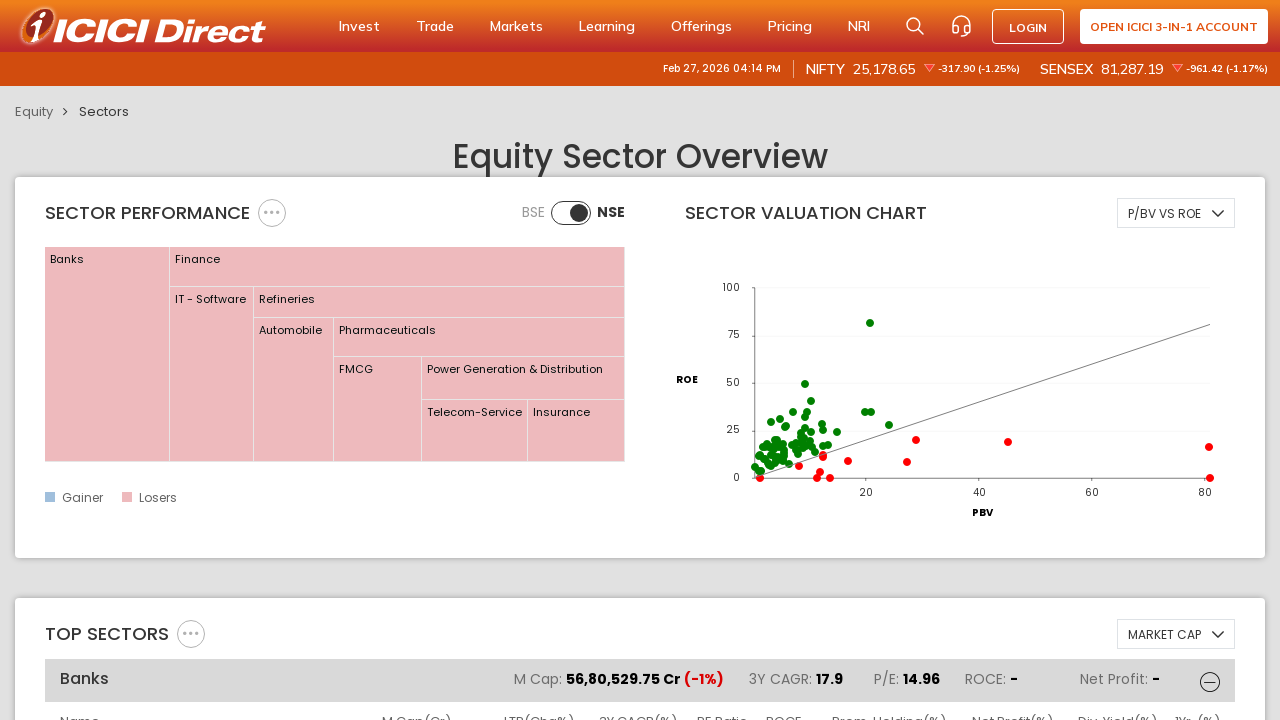

Table rows with financial data verified and present
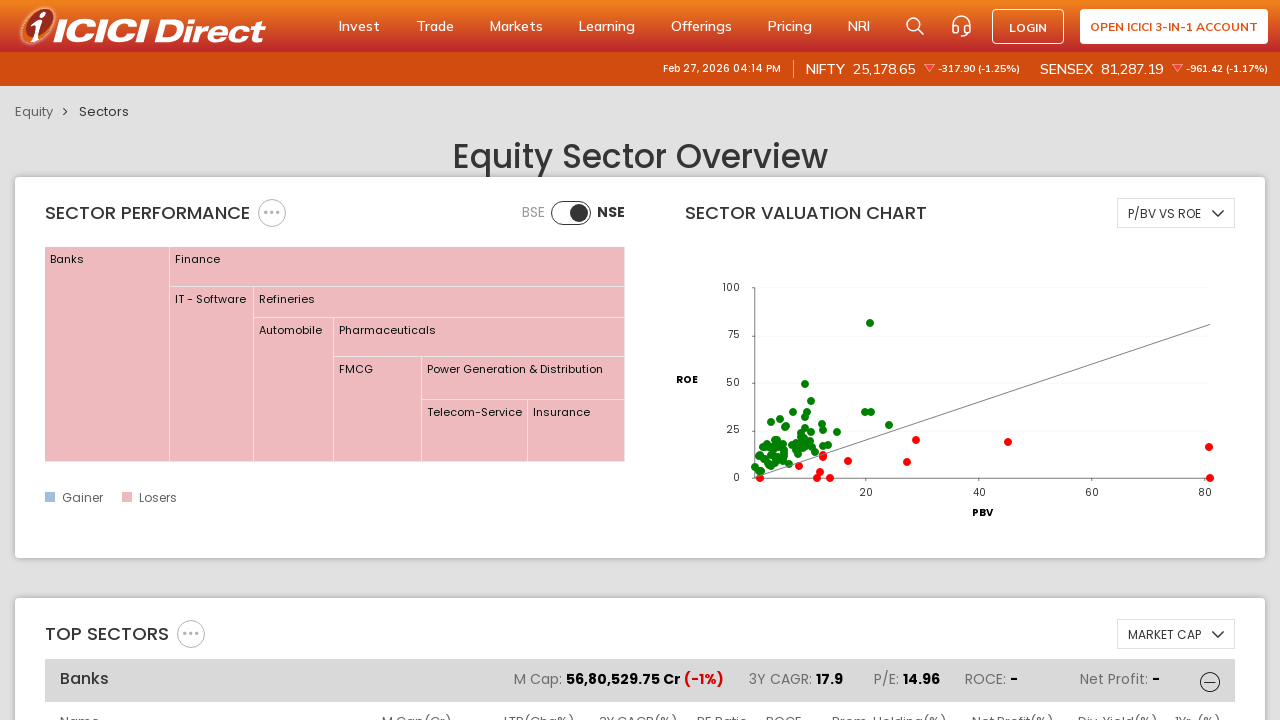

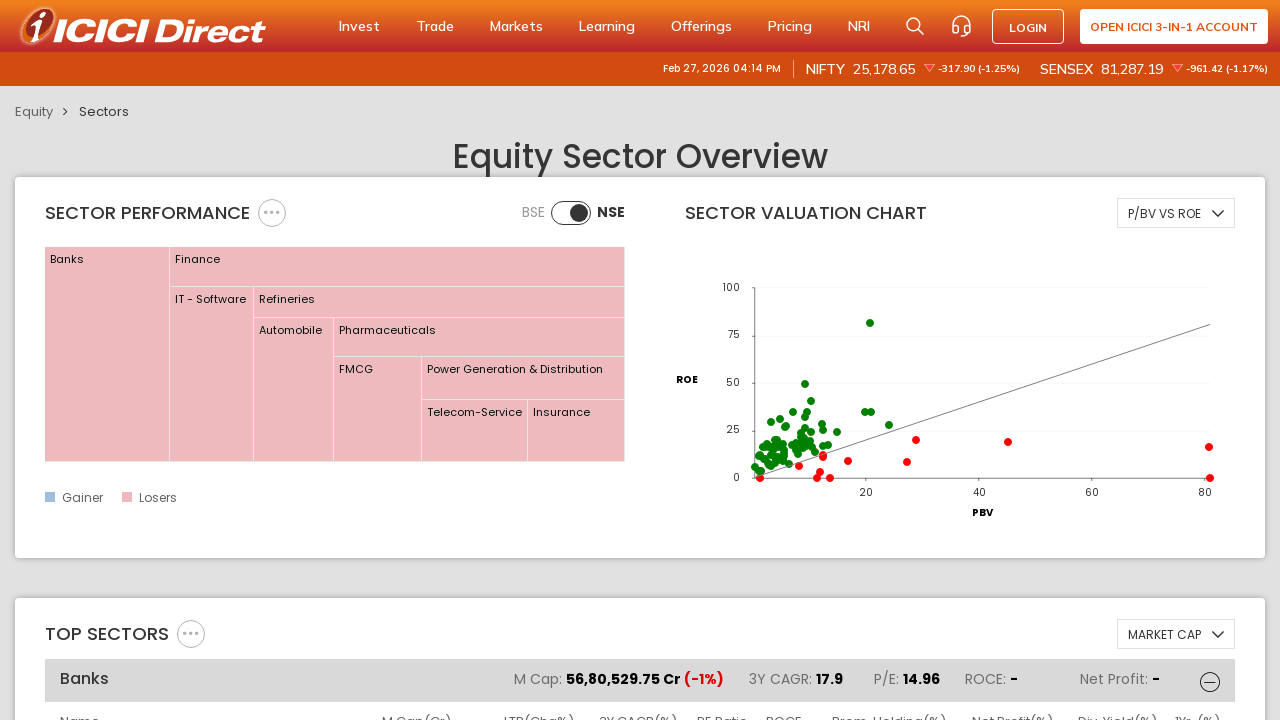